Tests opening multiple W3Schools "Try it Yourself" examples in new windows by clicking links and switching between the opened windows

Starting URL: https://www.w3schools.com/js/js_popup.asp

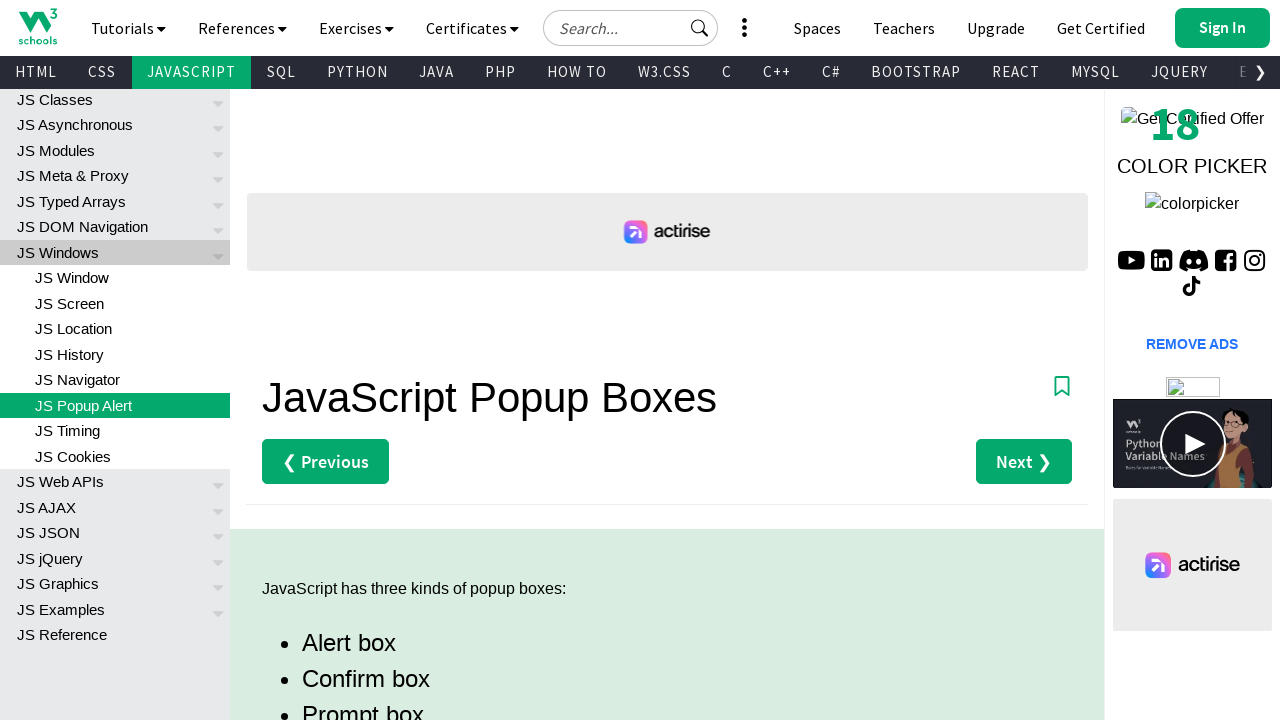

Clicked first 'Try it Yourself' link to open alert box example in new window at (334, 360) on xpath=(//a[text()='Try it Yourself »'])[1]
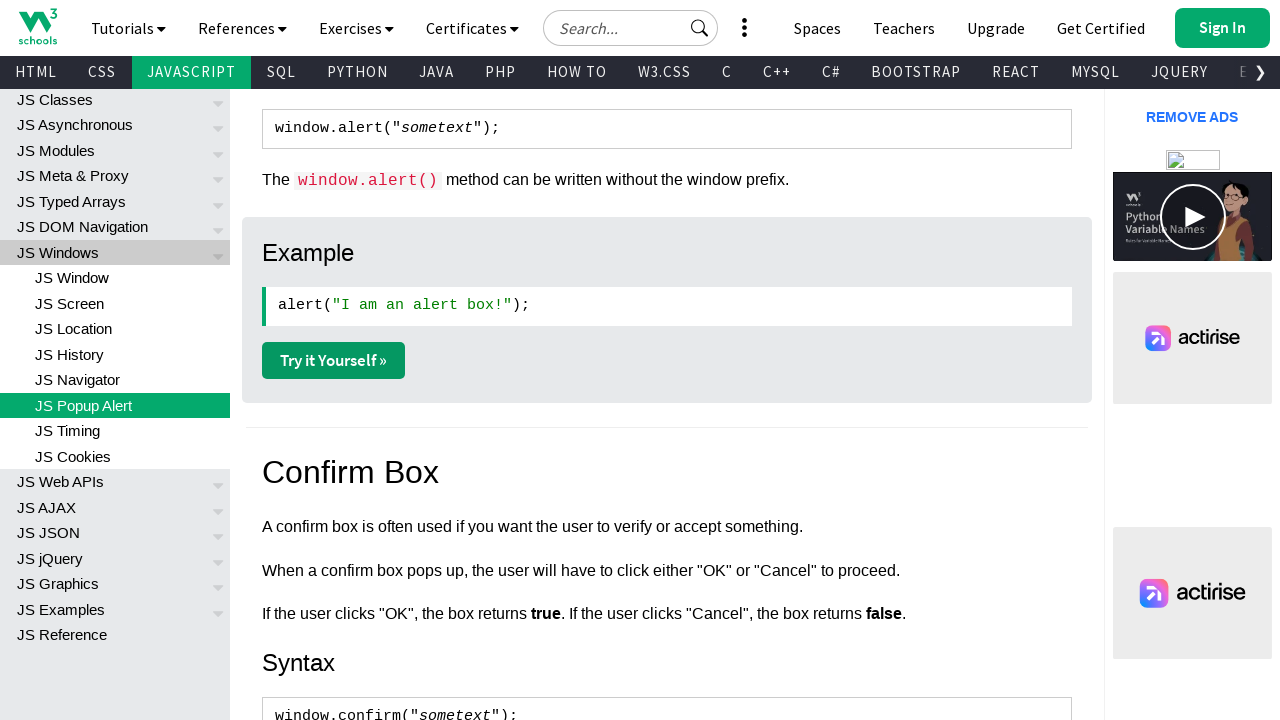

Clicked second 'Try it Yourself' link to open confirm box example in new window at (334, 361) on xpath=(//a[text()='Try it Yourself »'])[2]
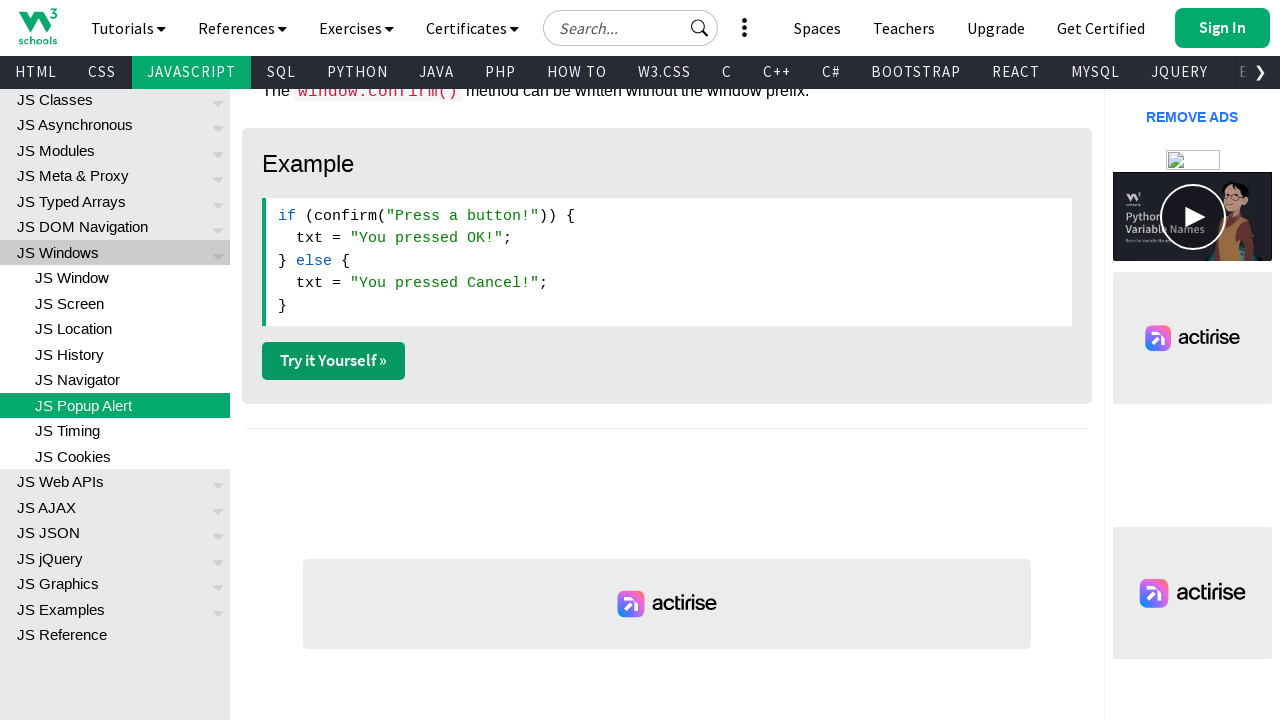

Clicked third 'Try it Yourself' link to open prompt box example in new window at (334, 361) on xpath=(//a[text()='Try it Yourself »'])[3]
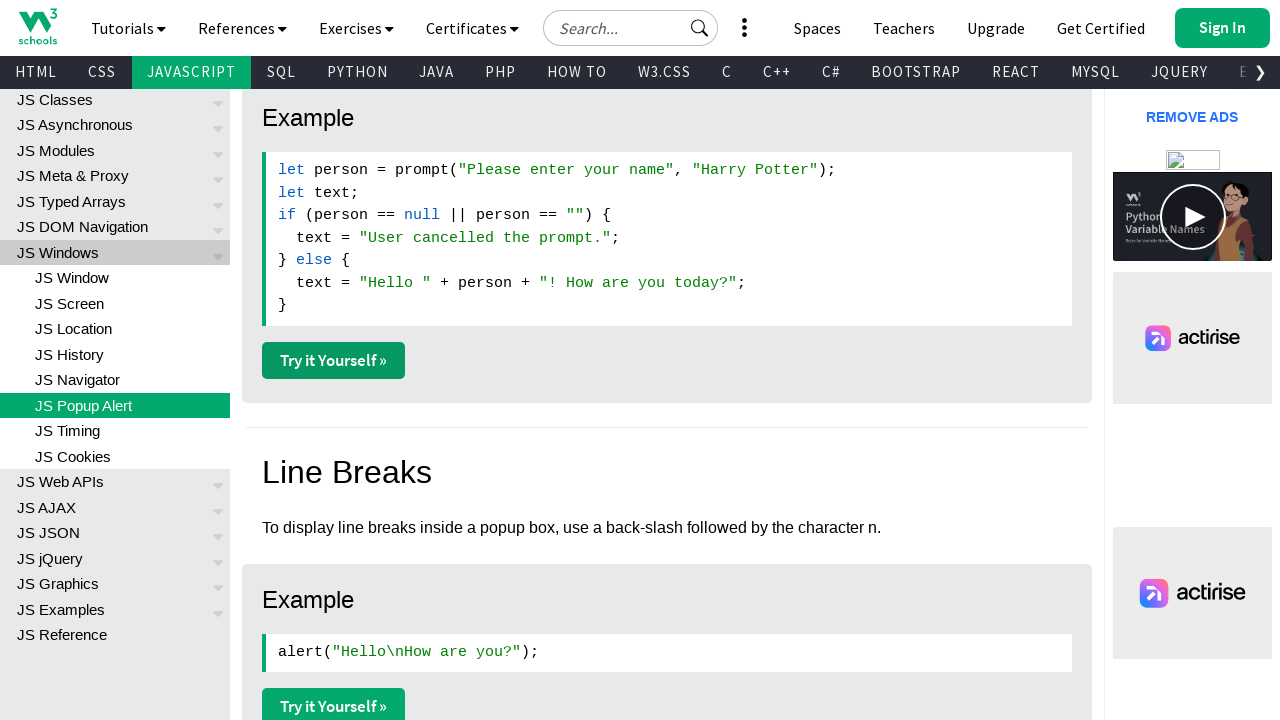

Clicked fourth 'Try it Yourself' link to open line breaks example in new window at (334, 702) on xpath=(//a[text()='Try it Yourself »'])[4]
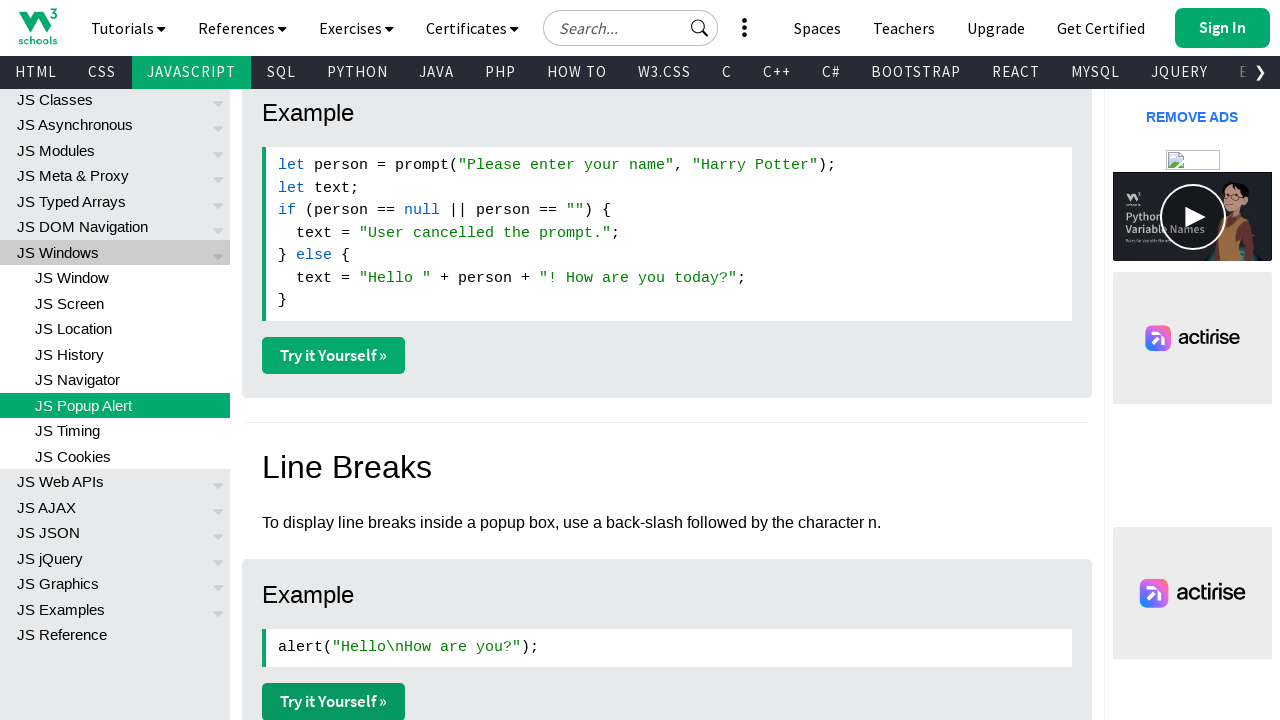

First window (alert box example) finished loading
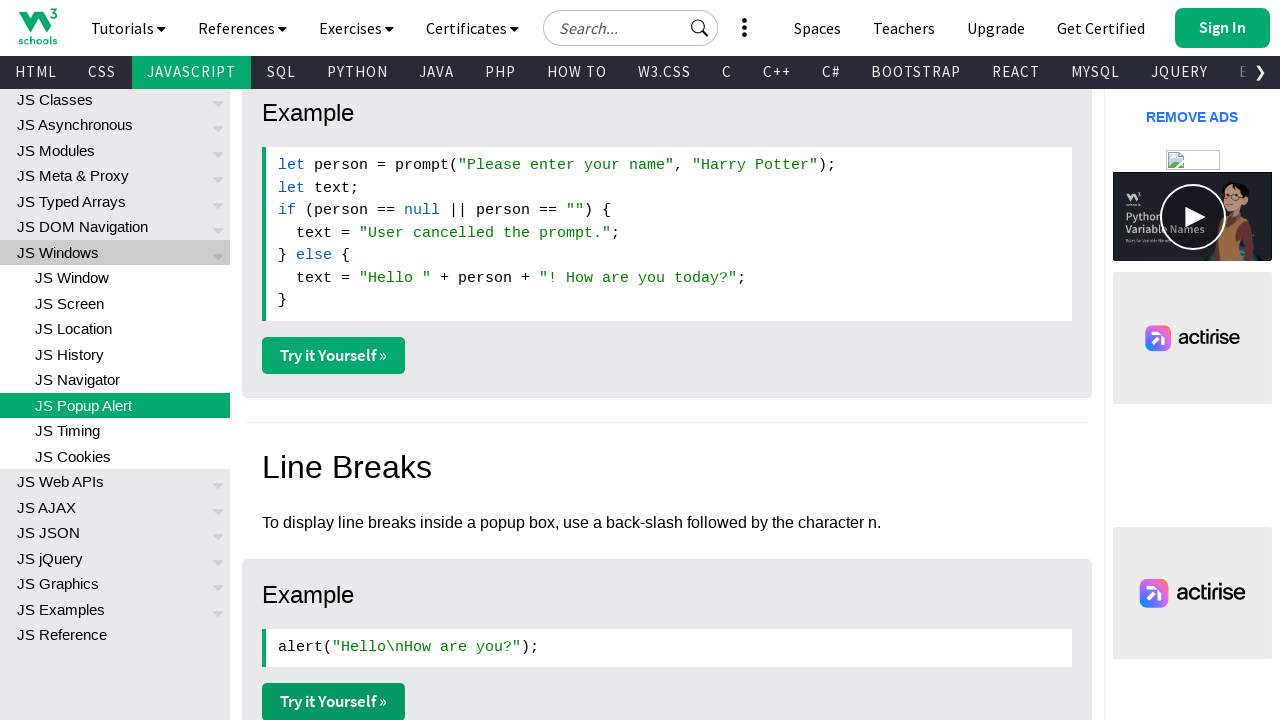

Second window (confirm box example) finished loading
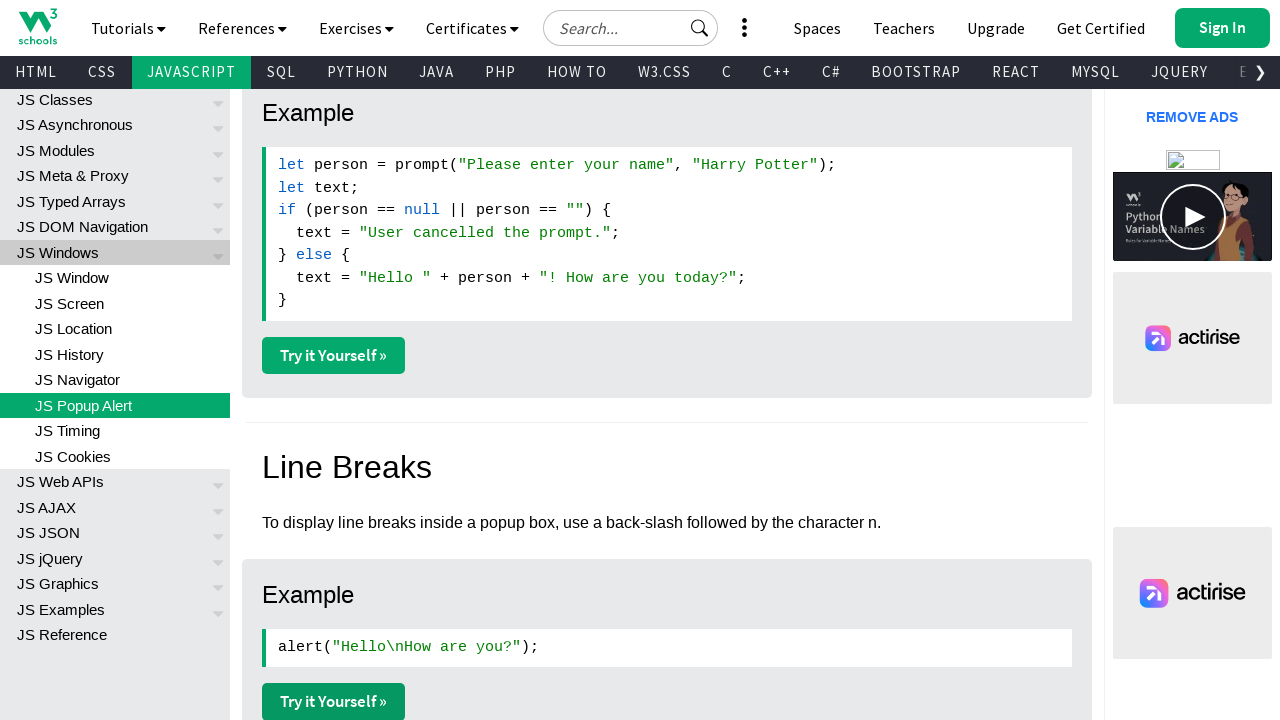

Third window (prompt box example) finished loading
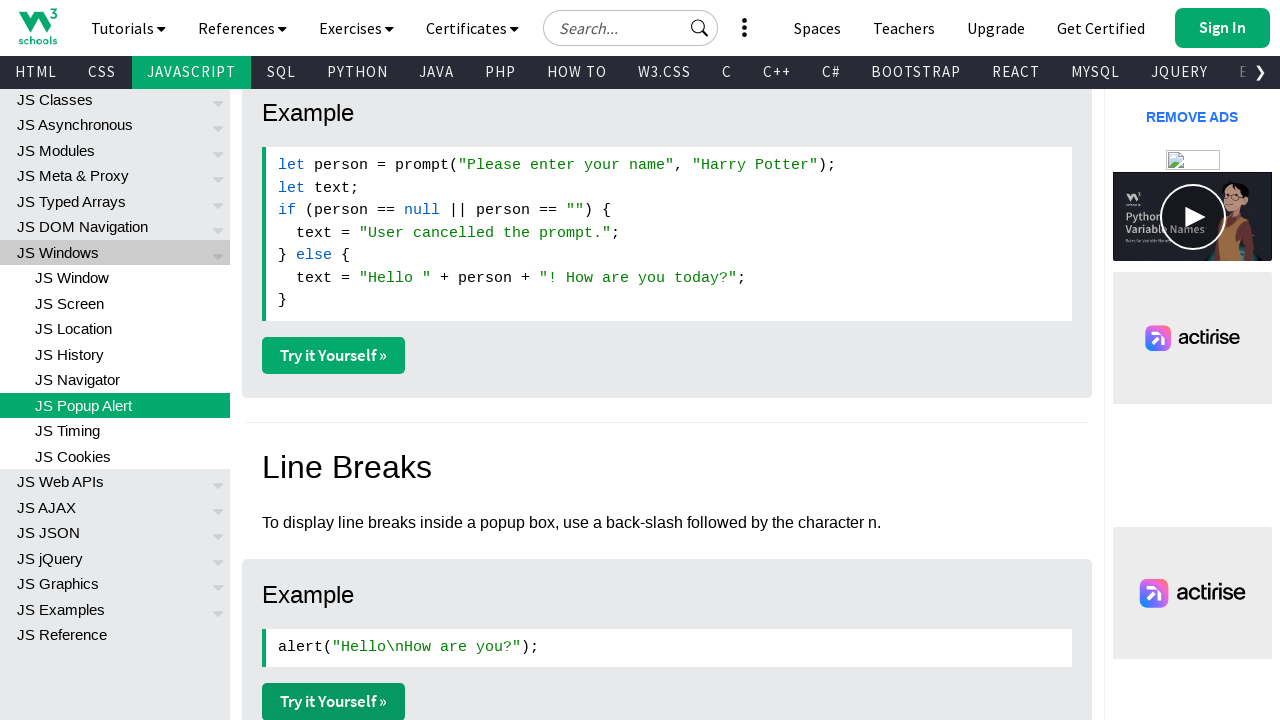

Fourth window (line breaks example) finished loading
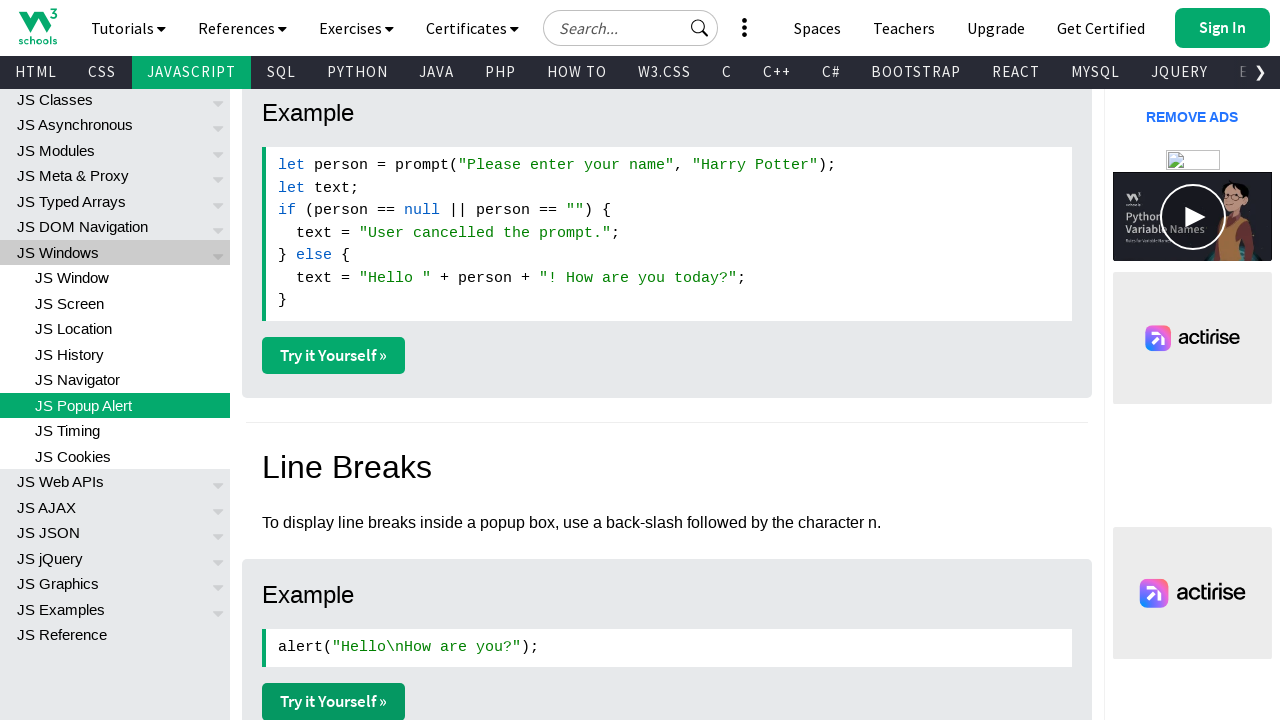

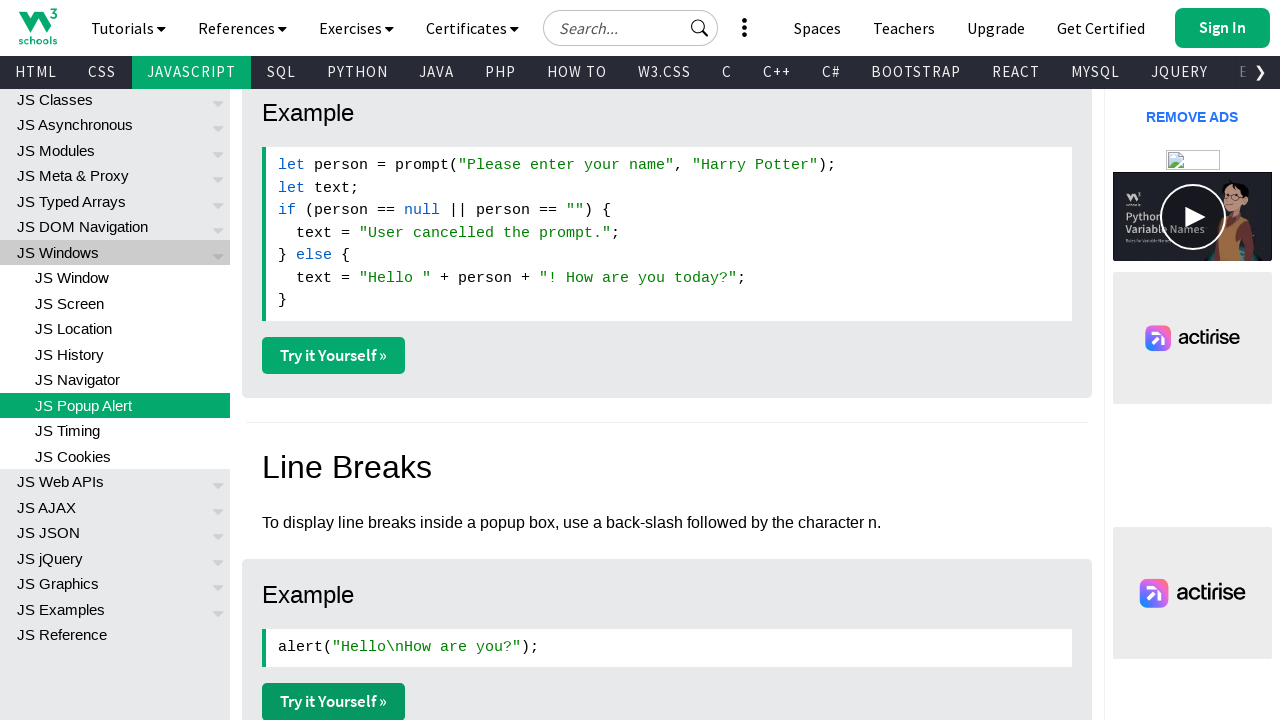